Tests drag and drop within an iframe using mouse move operations

Starting URL: https://jqueryui.com/droppable/

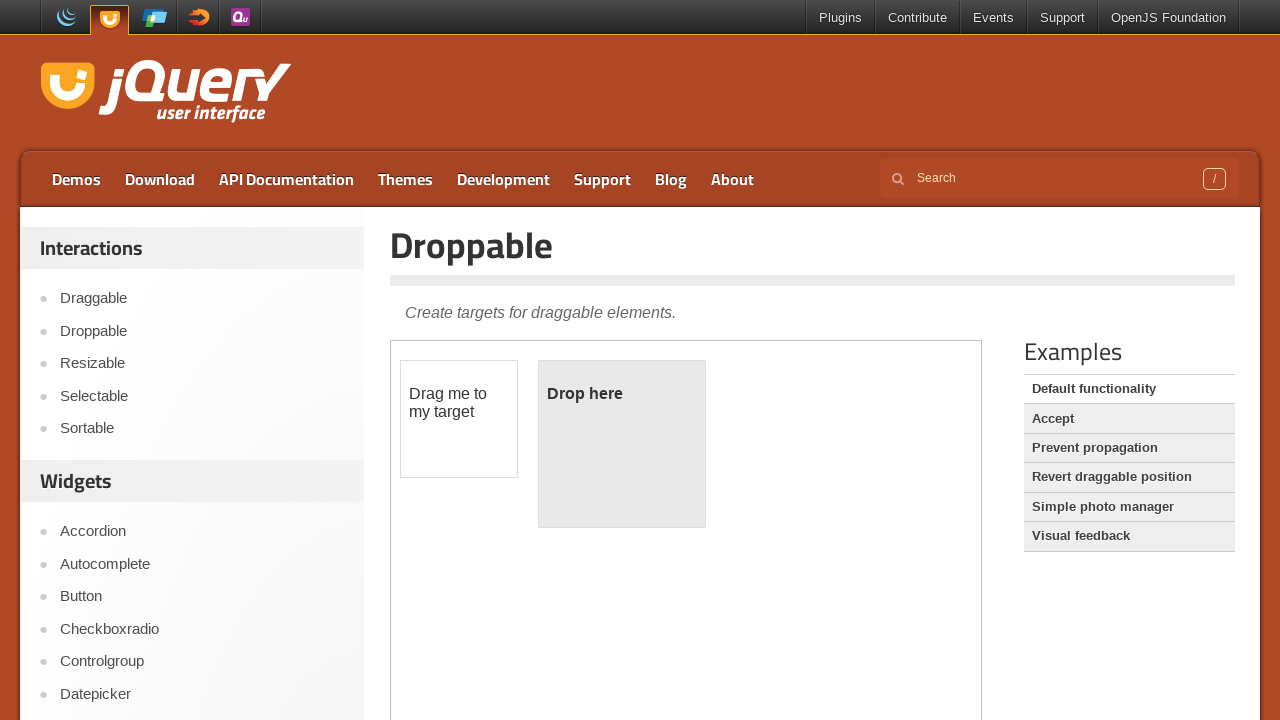

Located the demo iframe
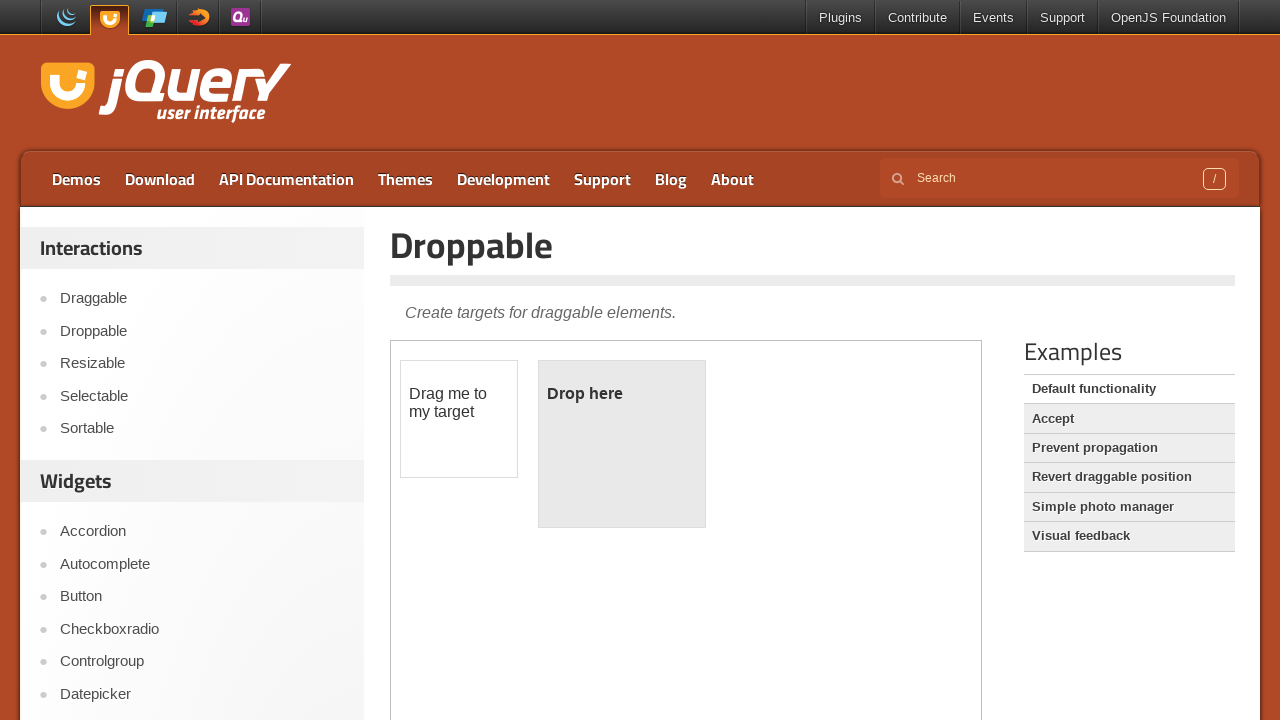

Located draggable element
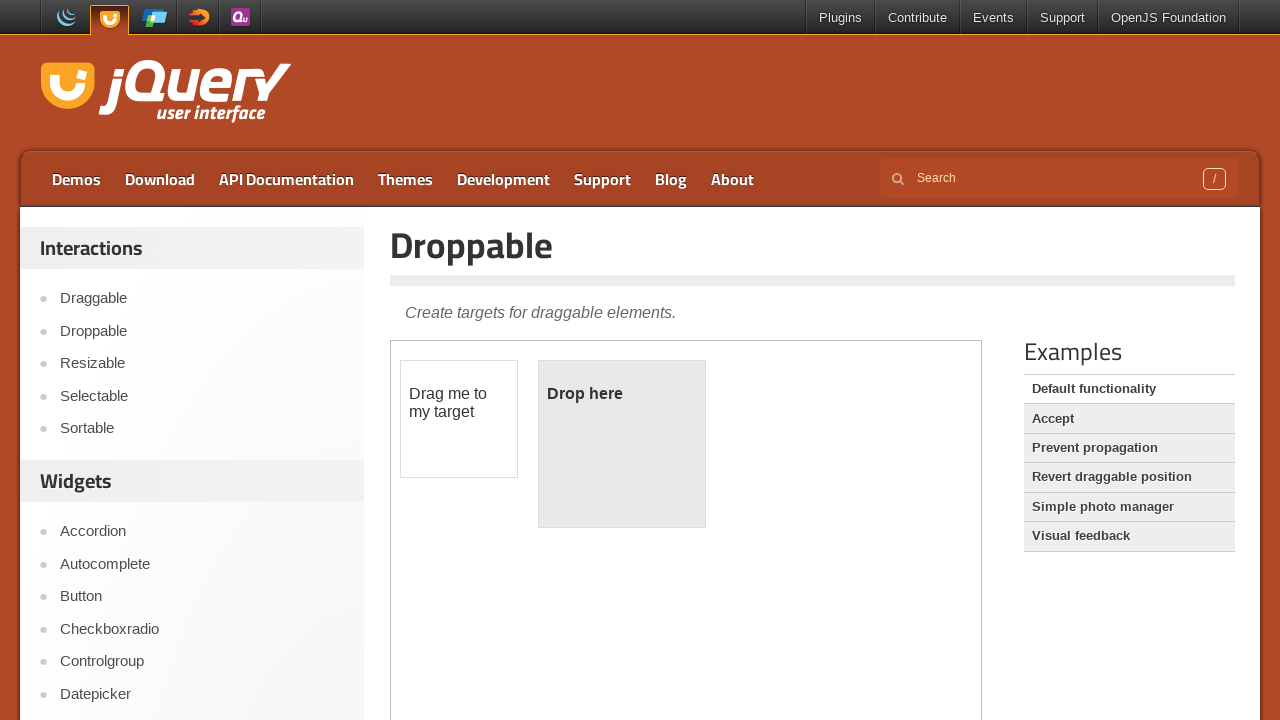

Located droppable element
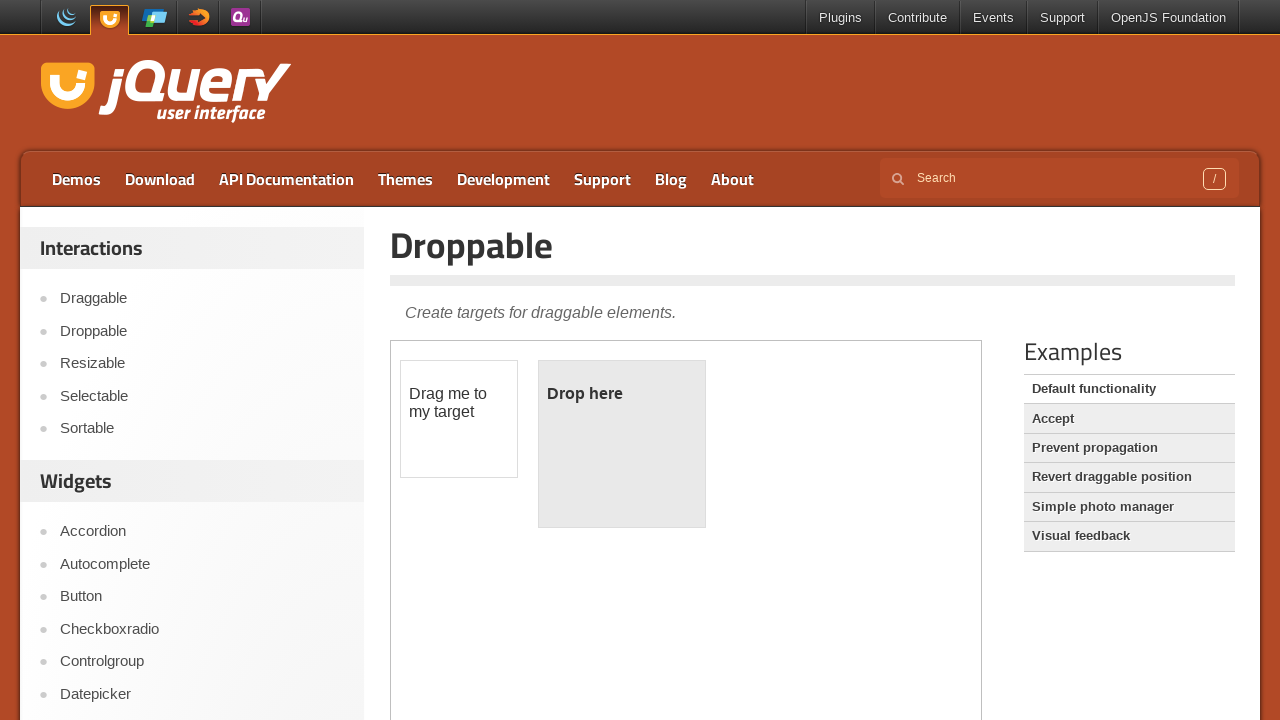

Retrieved bounding box of draggable element
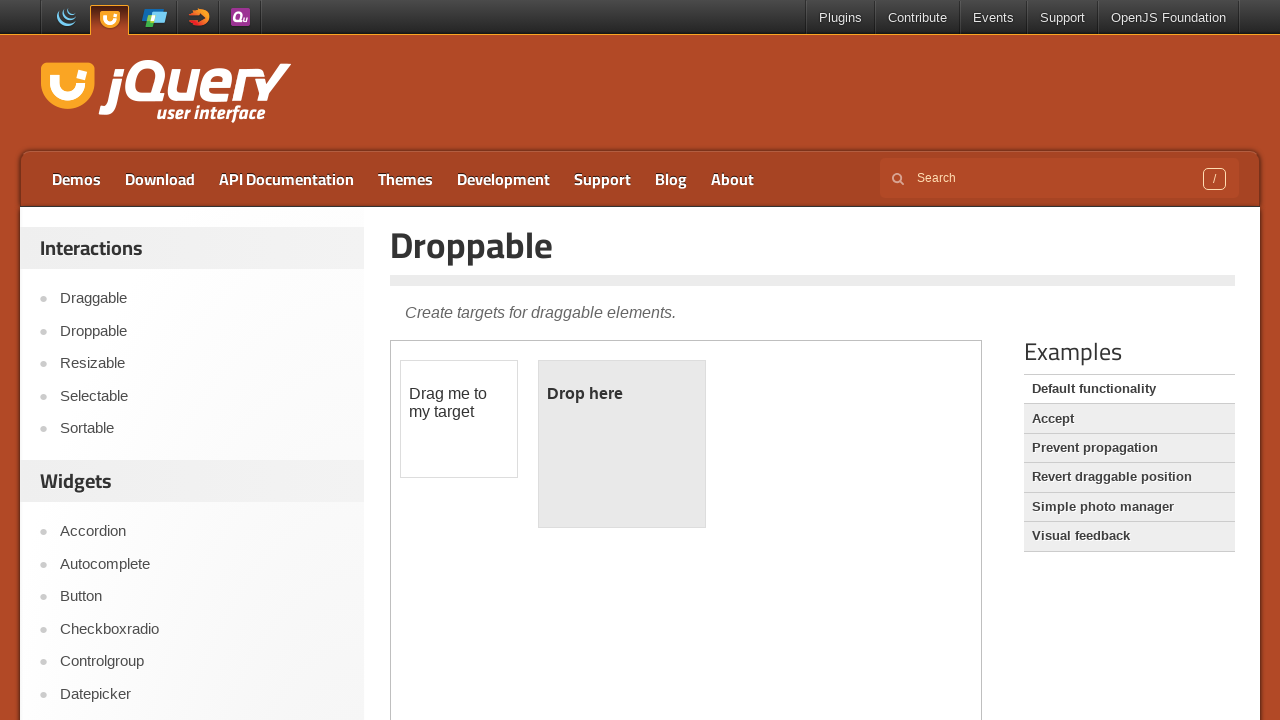

Retrieved bounding box of droppable element
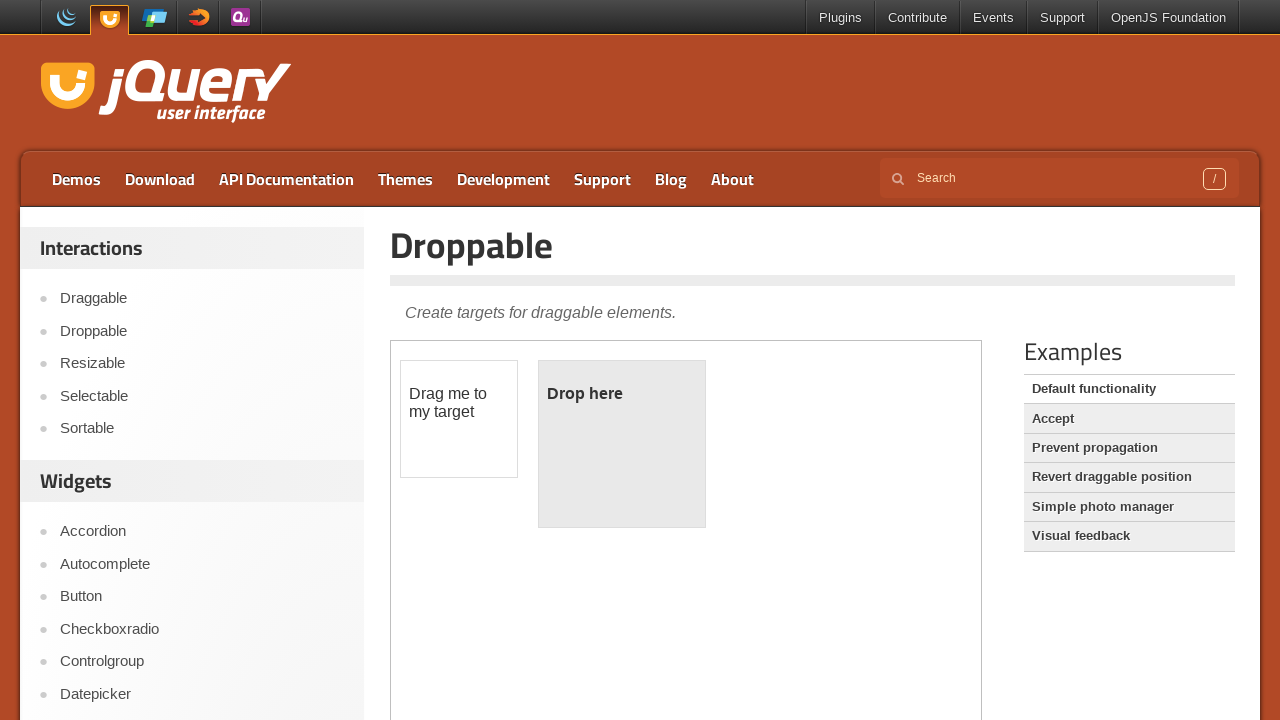

Moved mouse to center of draggable element at (459, 419)
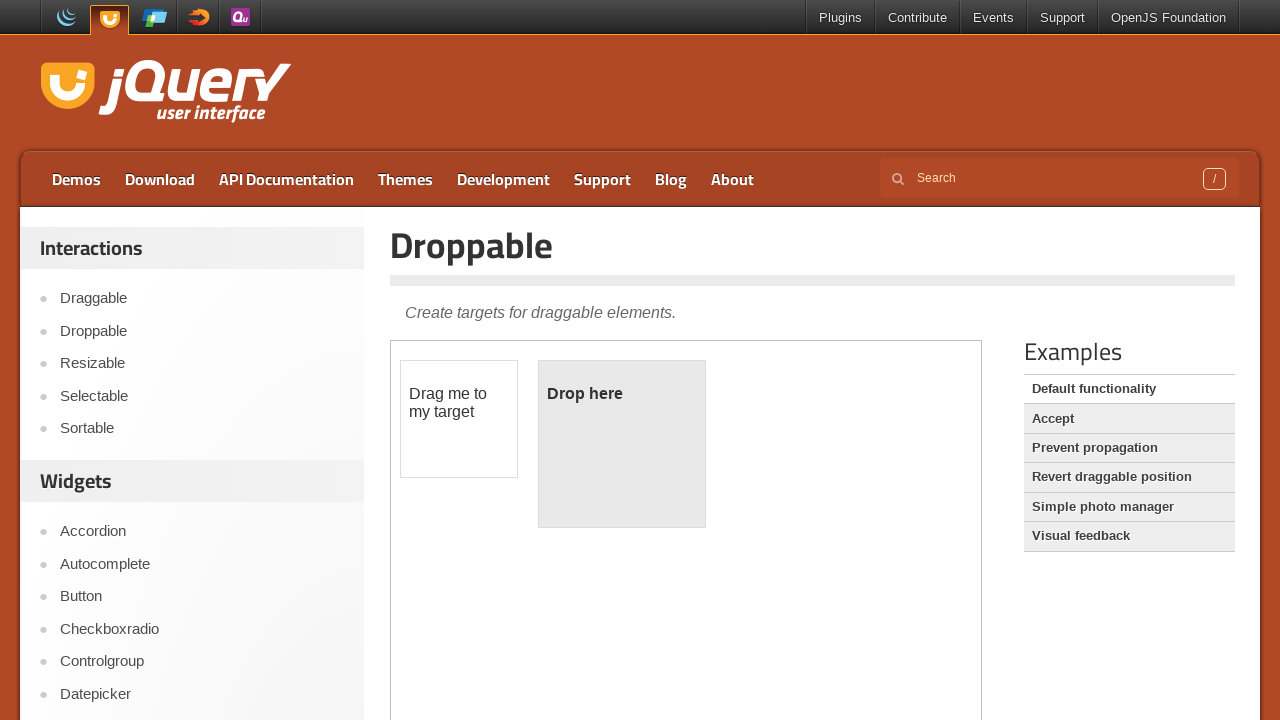

Pressed mouse button down on draggable element at (459, 419)
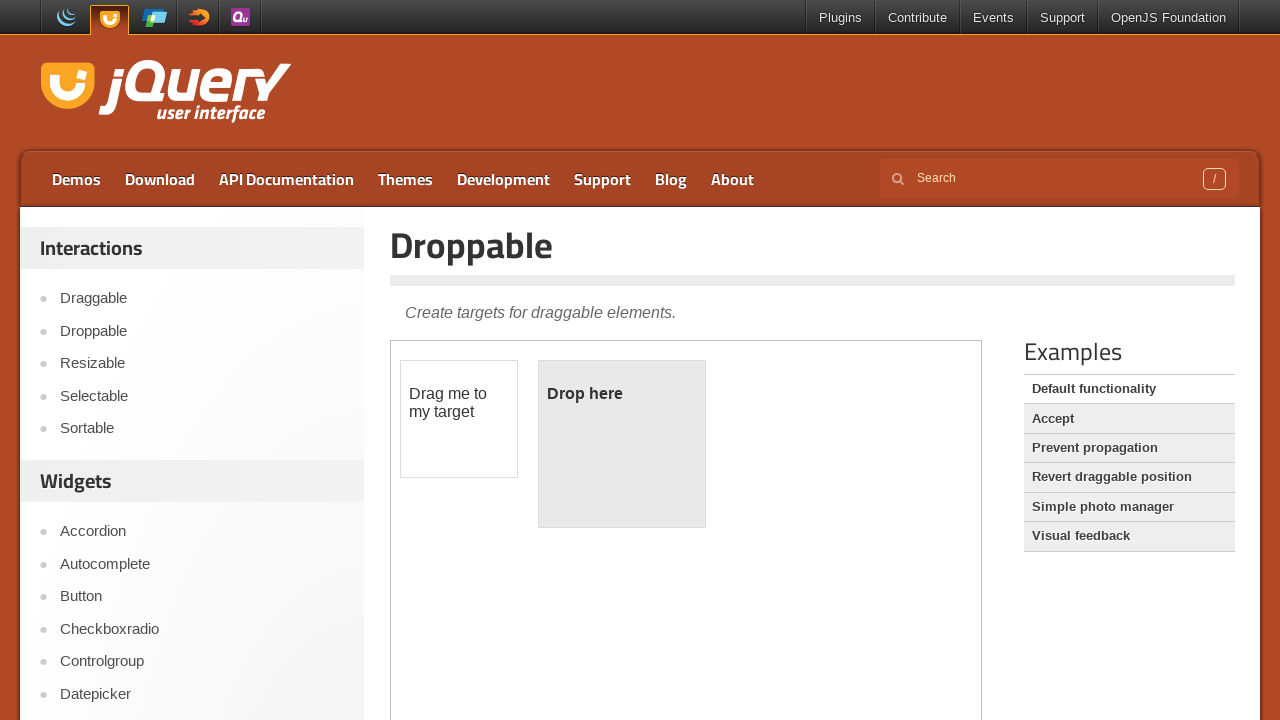

Moved mouse to center of droppable element at (622, 444)
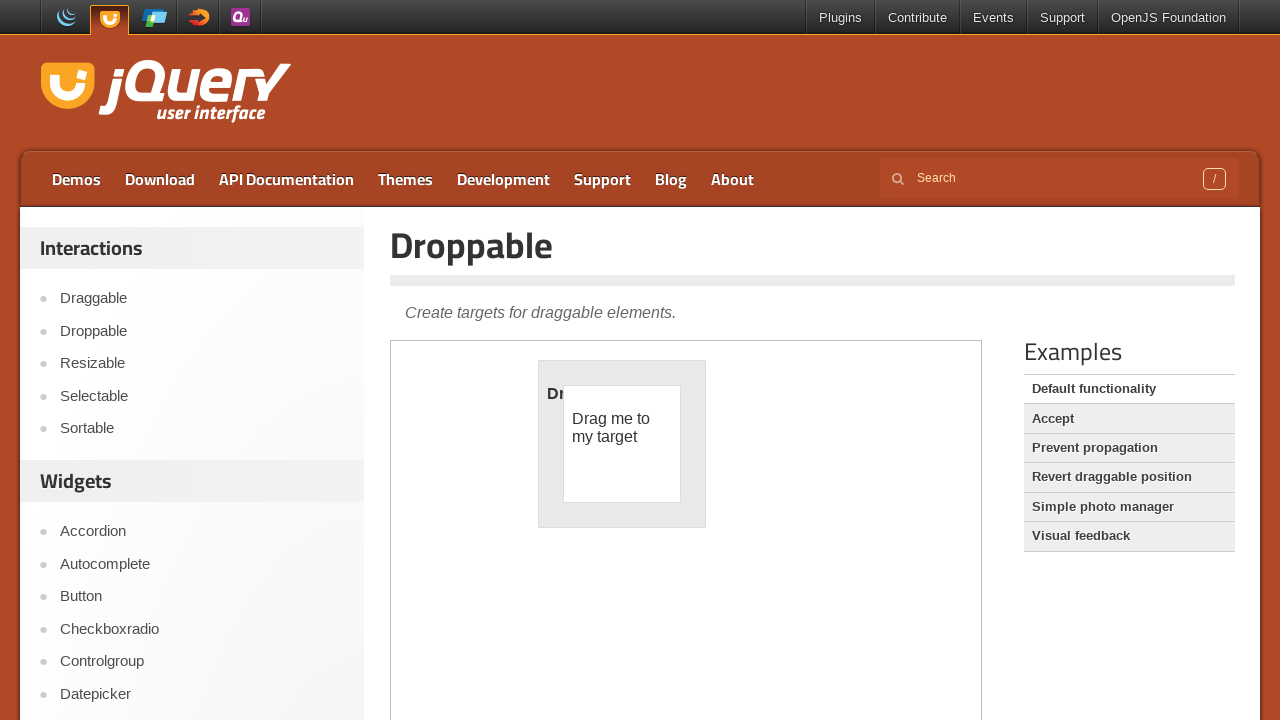

Released mouse button to complete drag and drop within iframe at (622, 444)
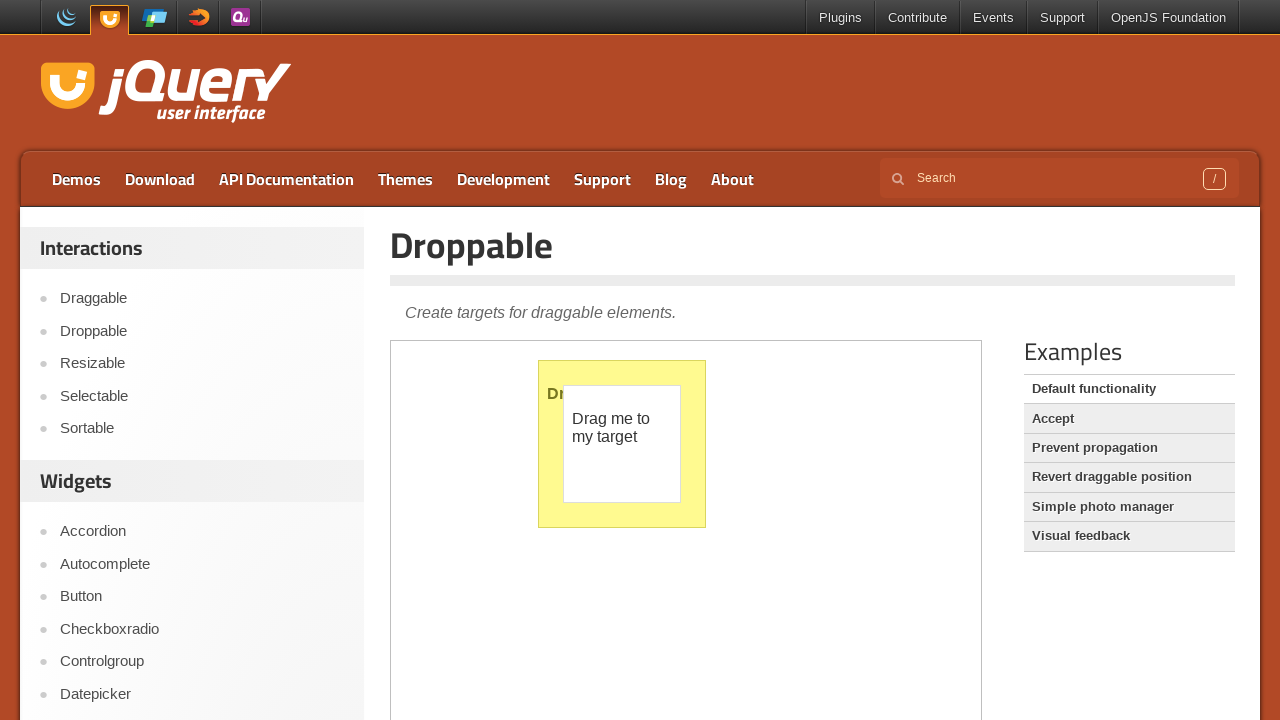

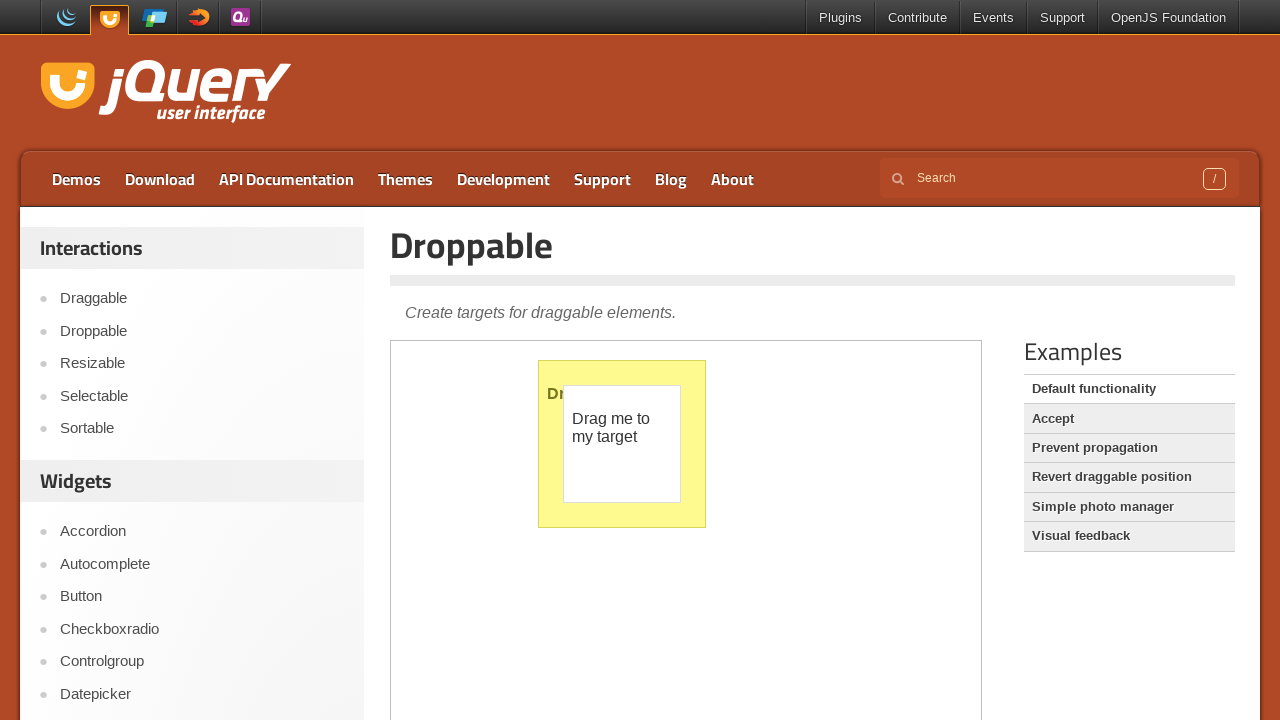